Tests checkbox functionality by clicking a checkbox to select it, verifying selection, then clicking again to uncheck it and verifying the uncheck state. Also counts the number of checkbox options available on the page.

Starting URL: https://rahulshettyacademy.com/AutomationPractice/

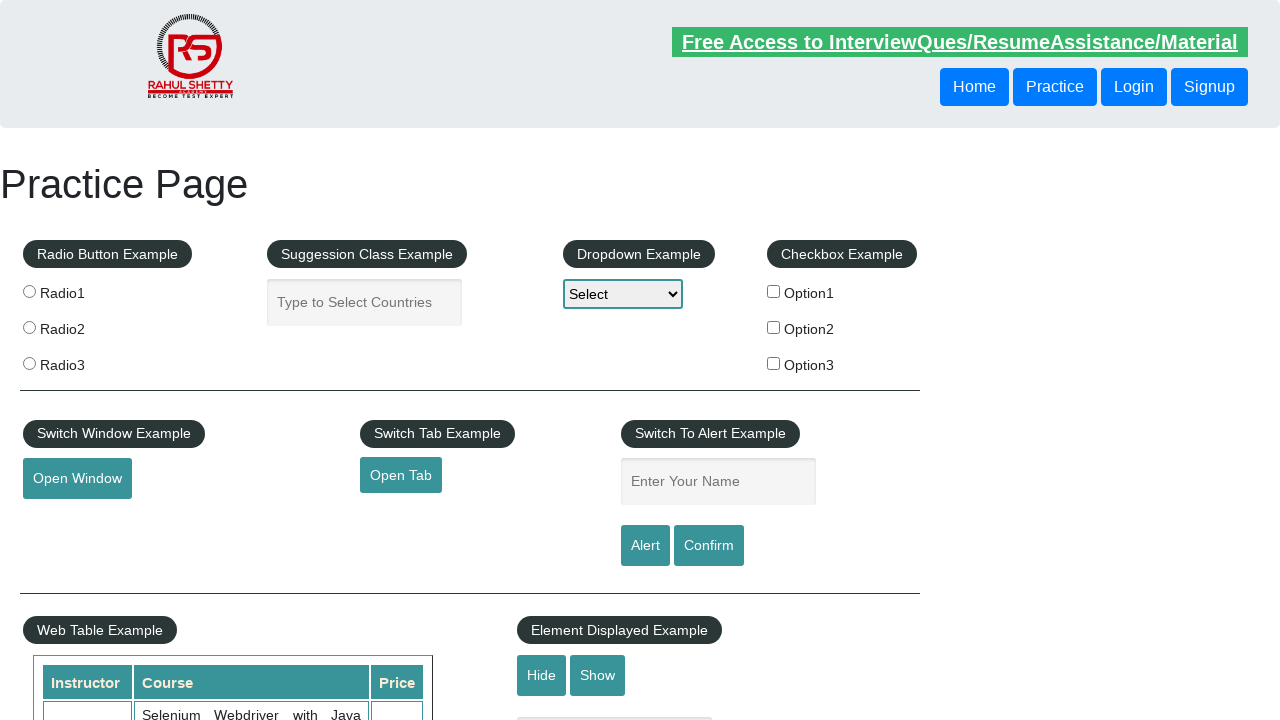

Waited for Checkbox Example section to be displayed
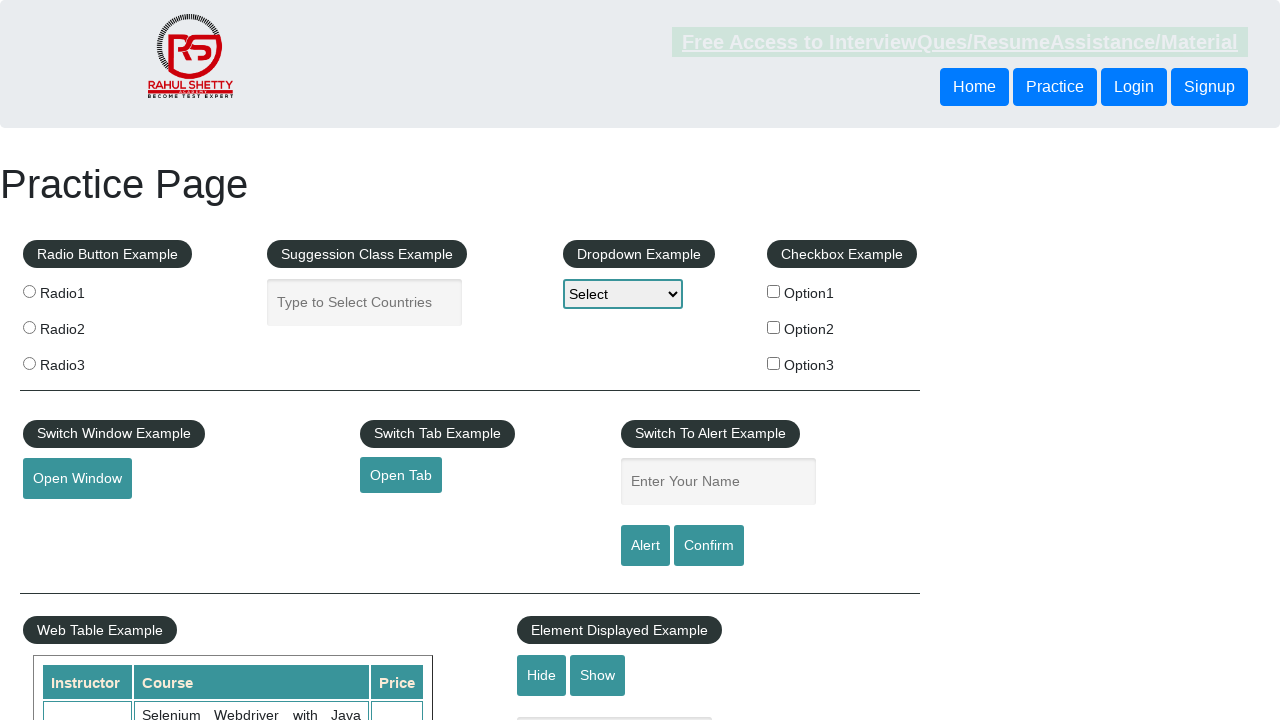

Clicked first checkbox option to select it at (774, 291) on input#checkBoxOption1
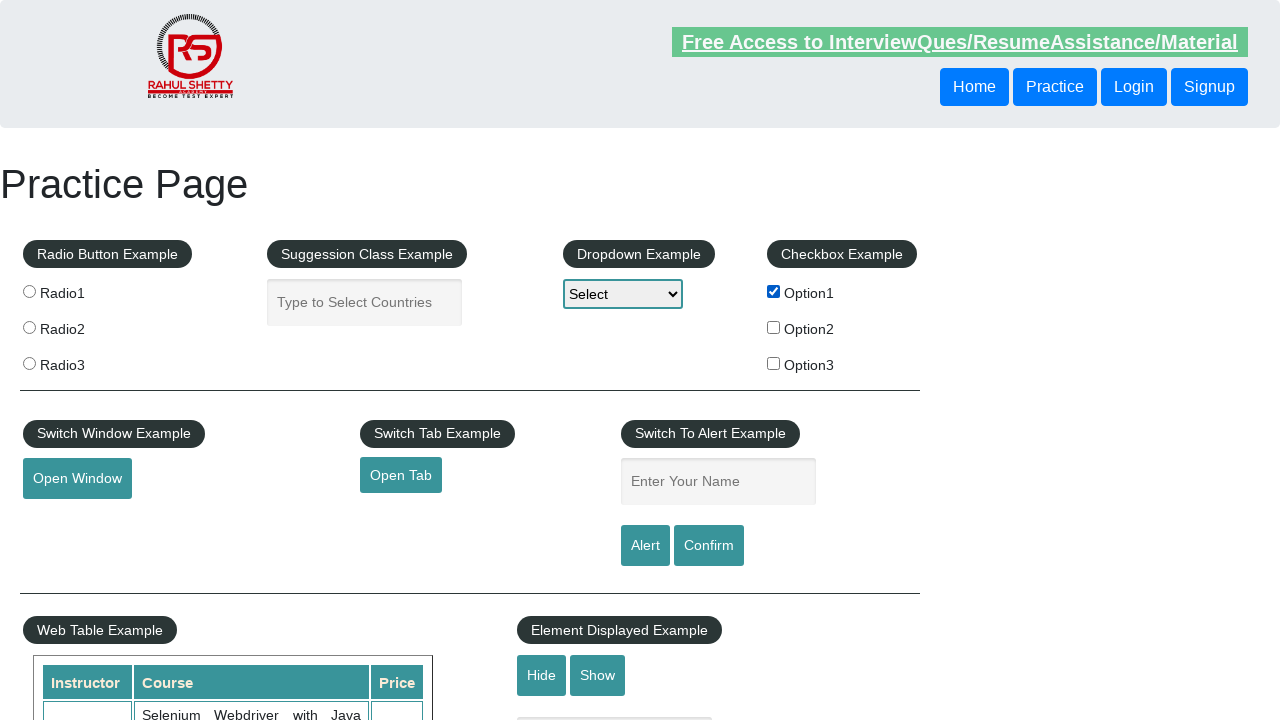

Verified that first checkbox is selected
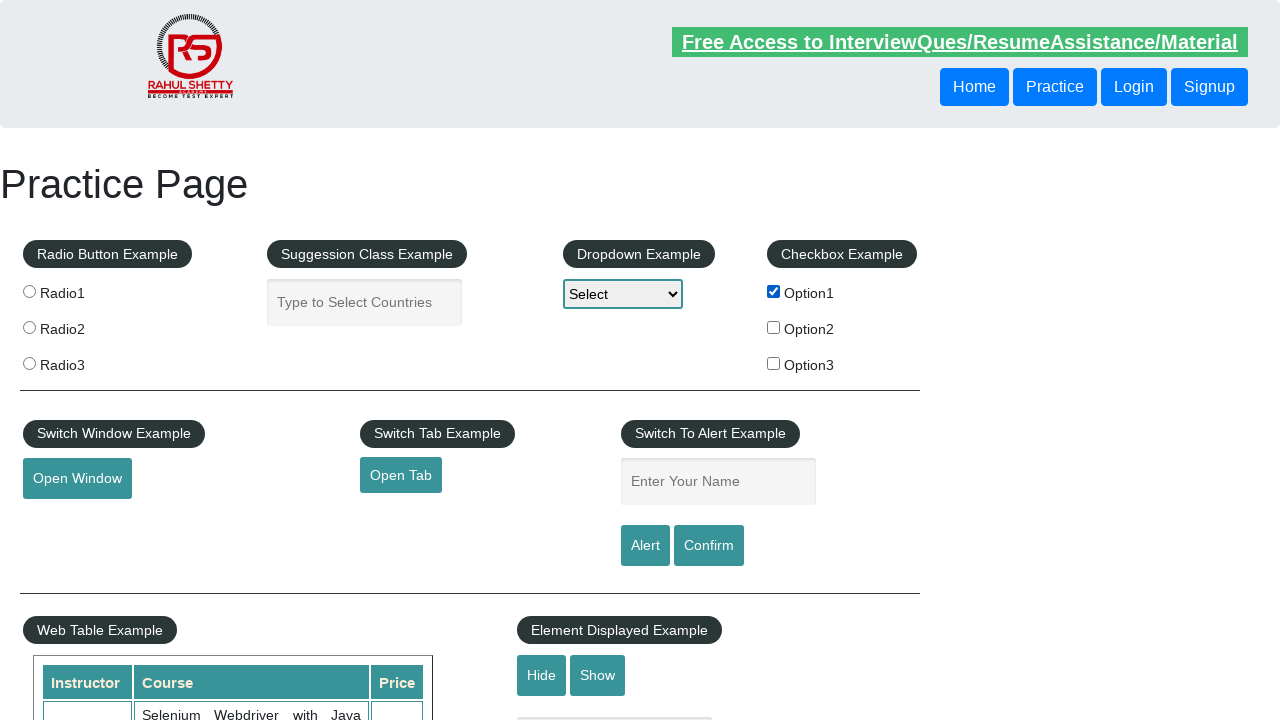

Clicked first checkbox option again to uncheck it at (774, 291) on input#checkBoxOption1
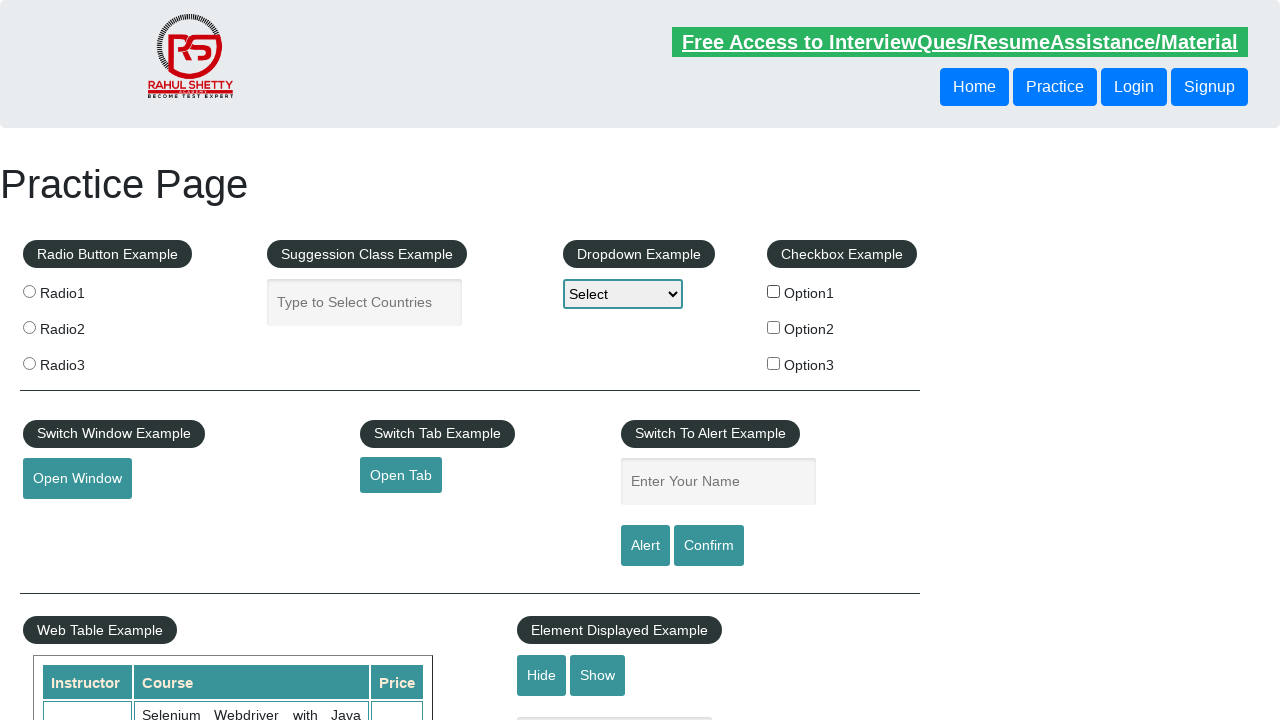

Verified that first checkbox is unchecked
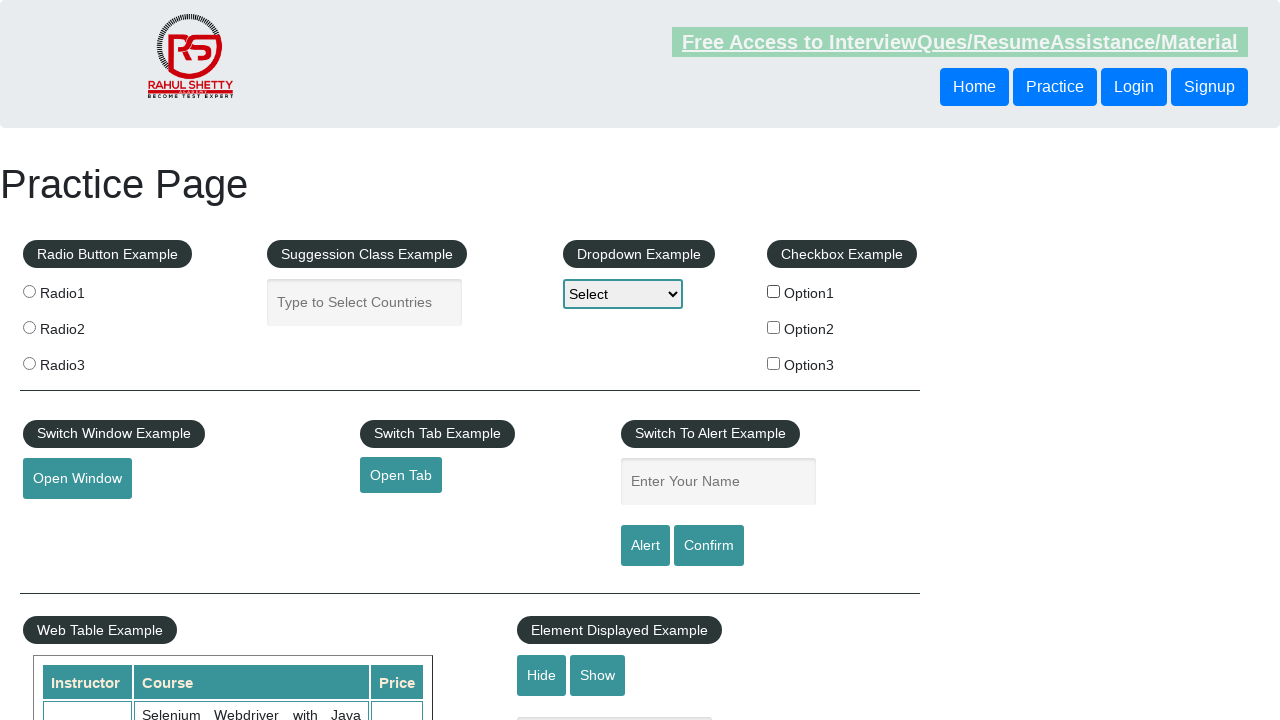

Located all checkbox option elements
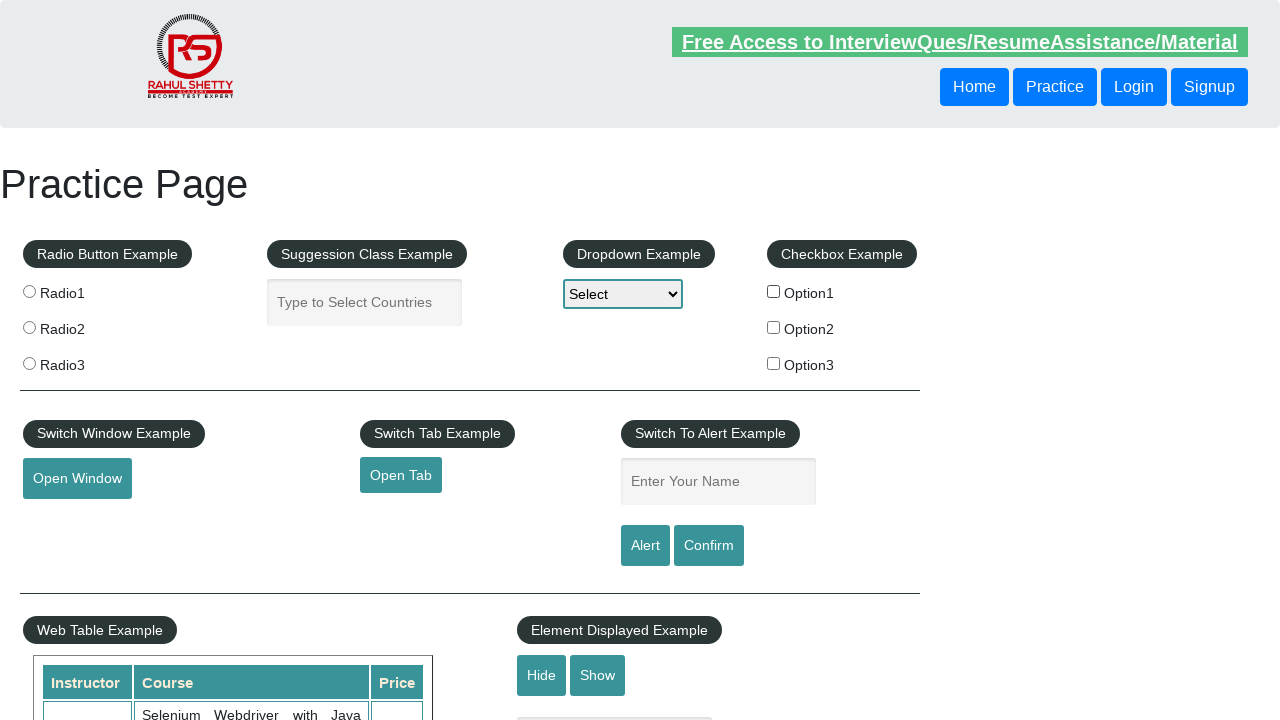

Counted checkbox options: 3 total options found
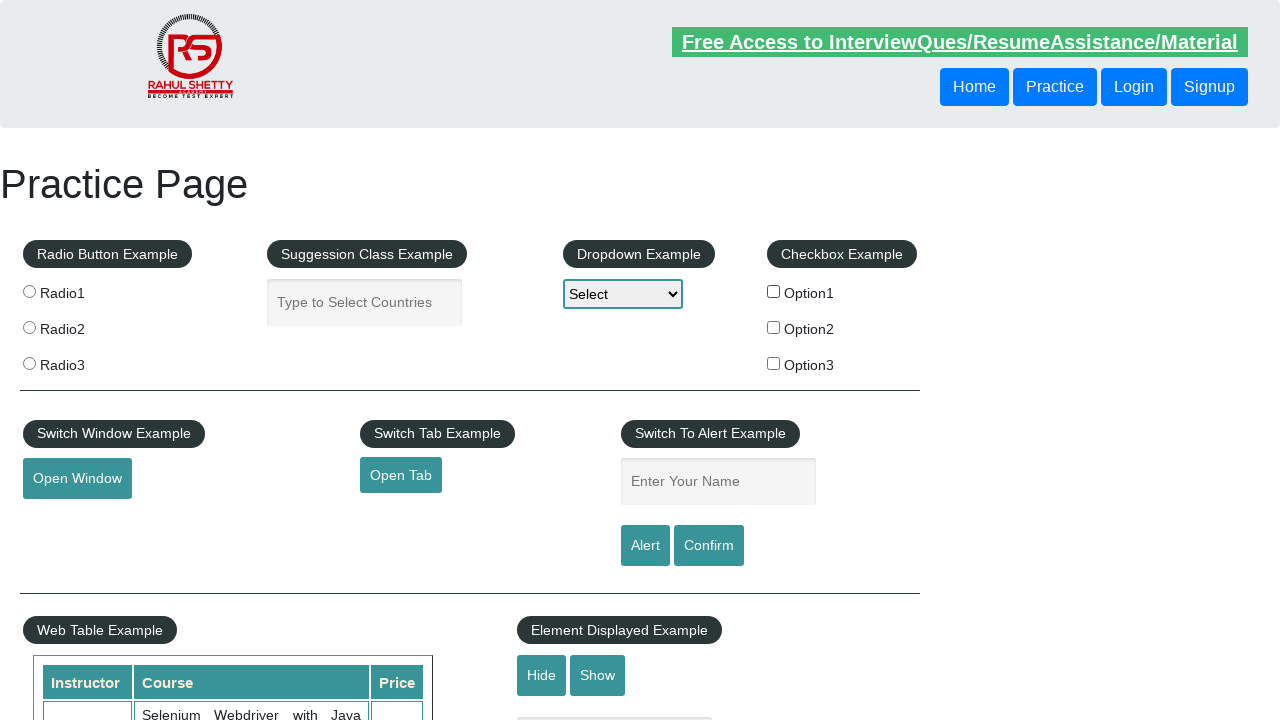

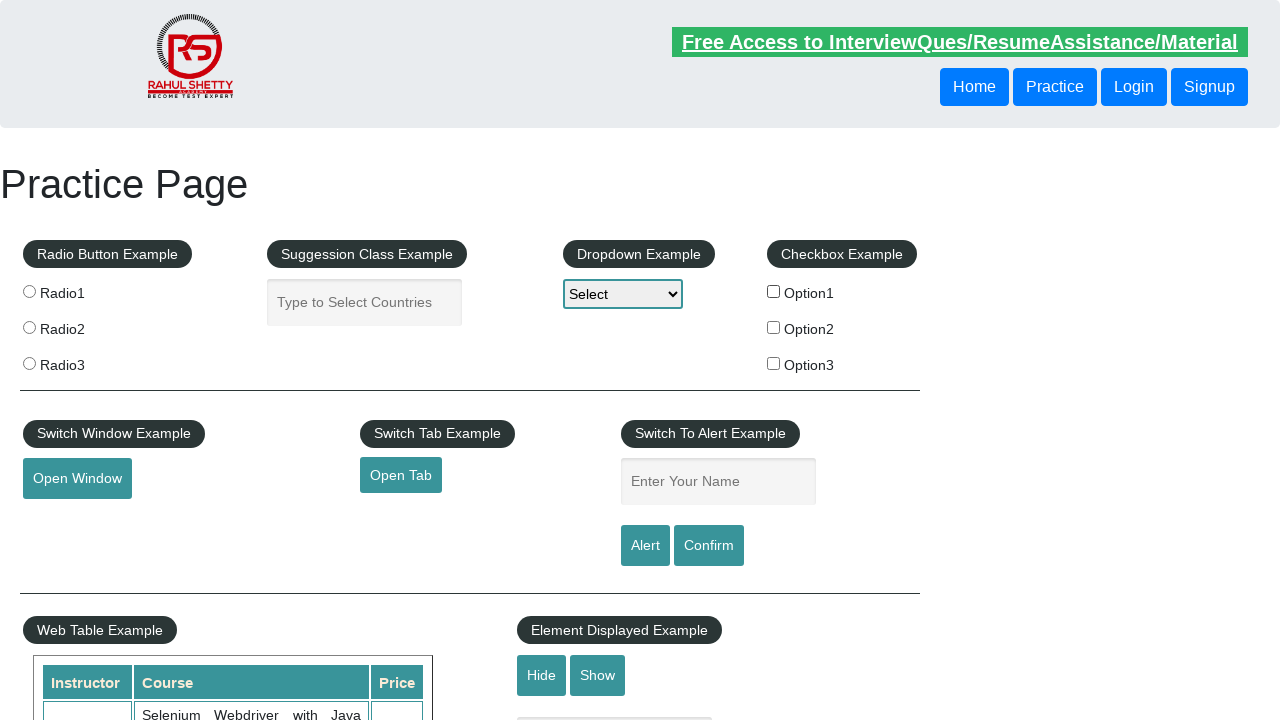